Tests radio button interaction on an automation practice page by selecting the second radio button option

Starting URL: https://rahulshettyacademy.com/AutomationPractice/

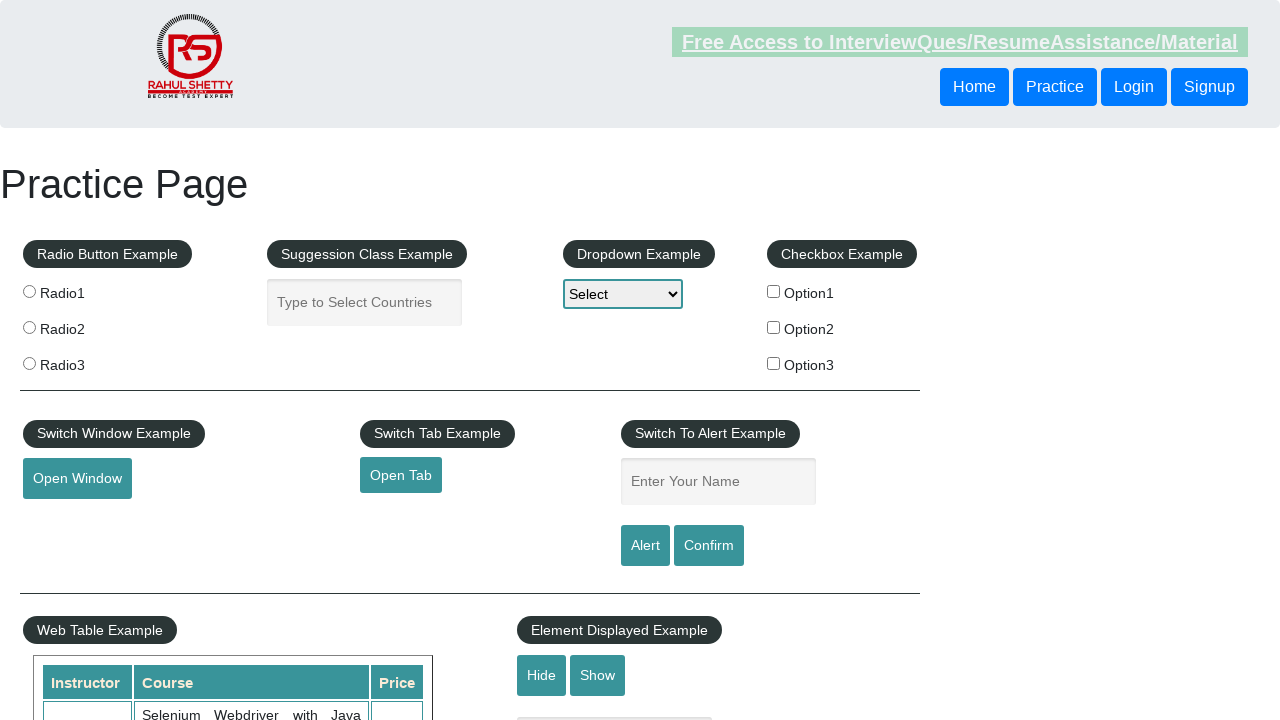

Navigated to automation practice page
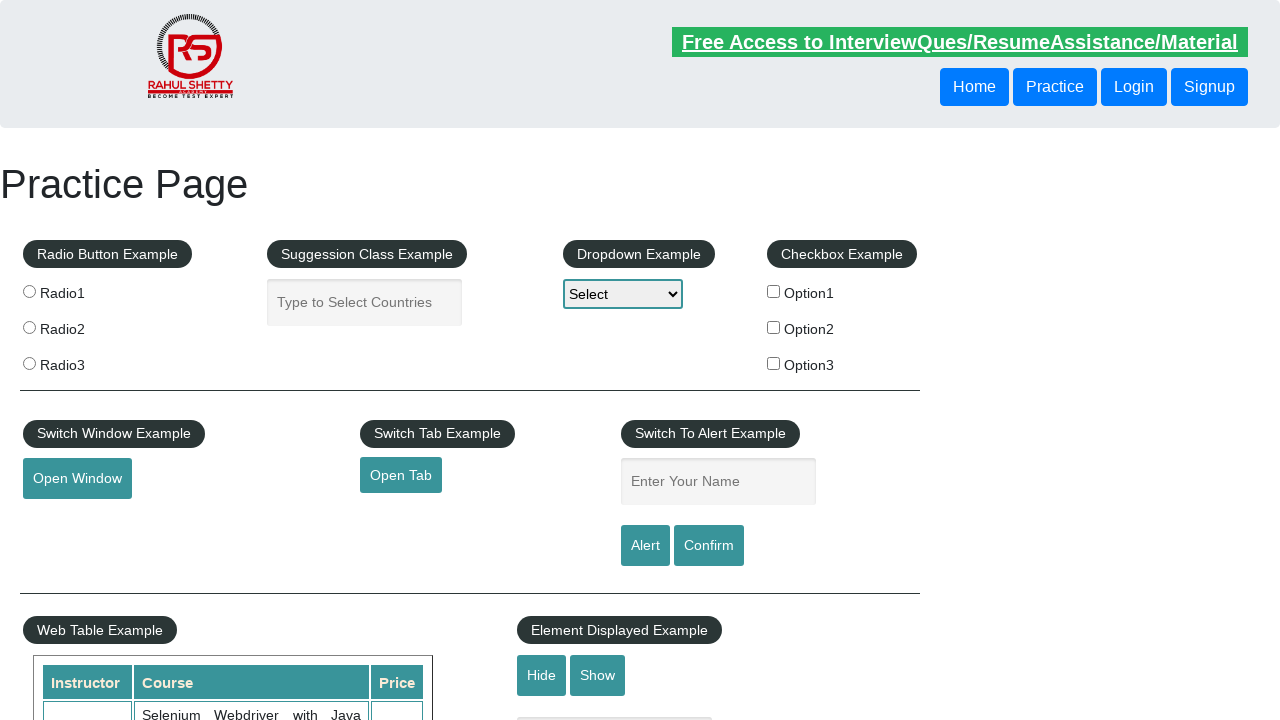

Located all radio button elements
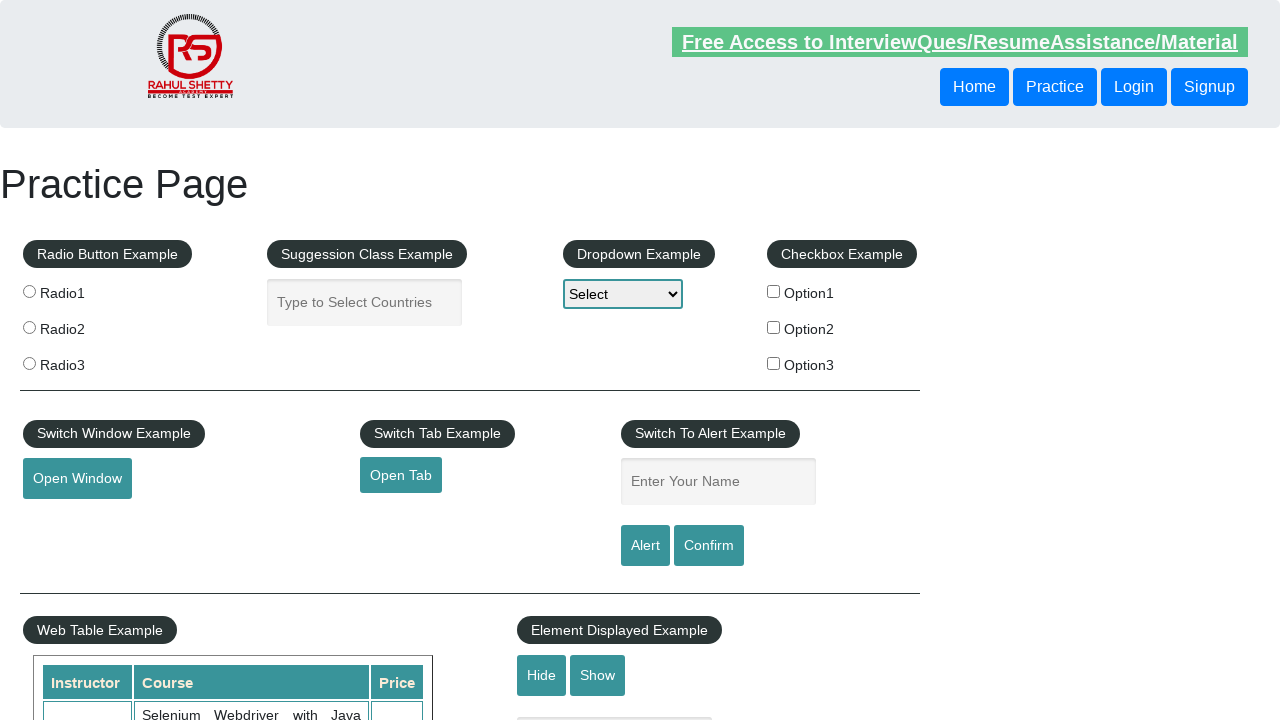

Clicked the second radio button option at (29, 327) on .radioButton >> nth=1
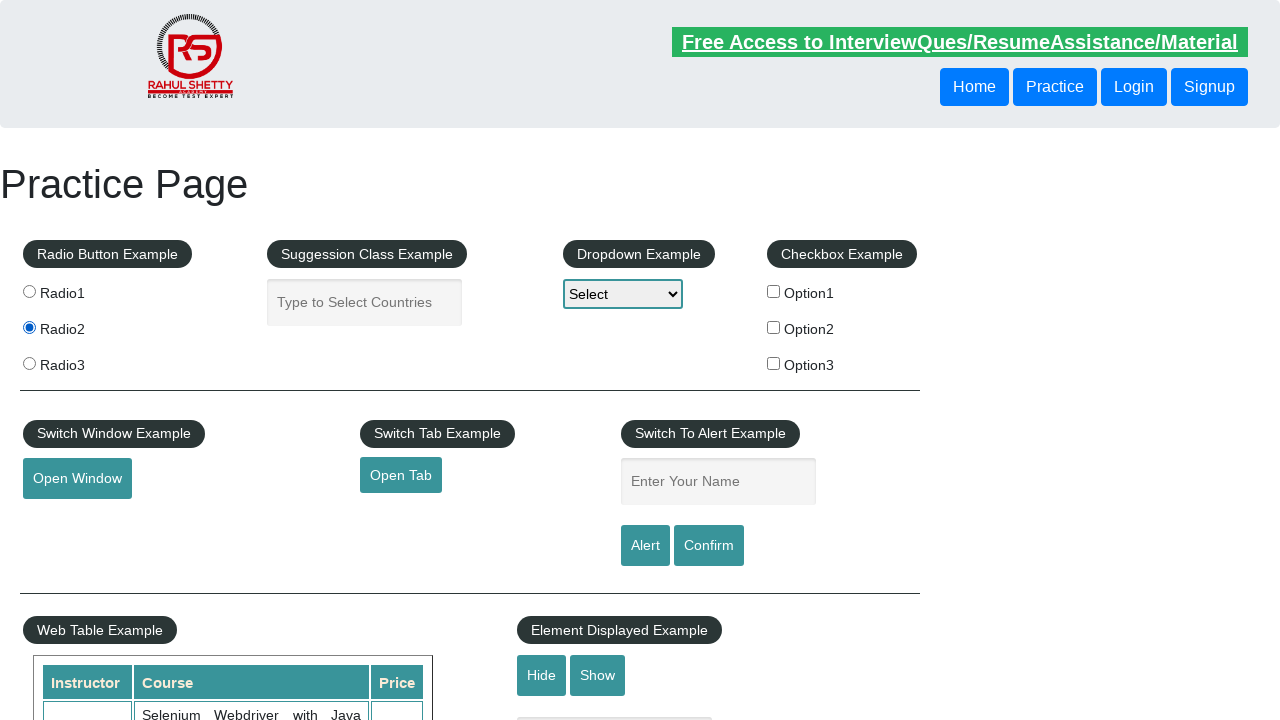

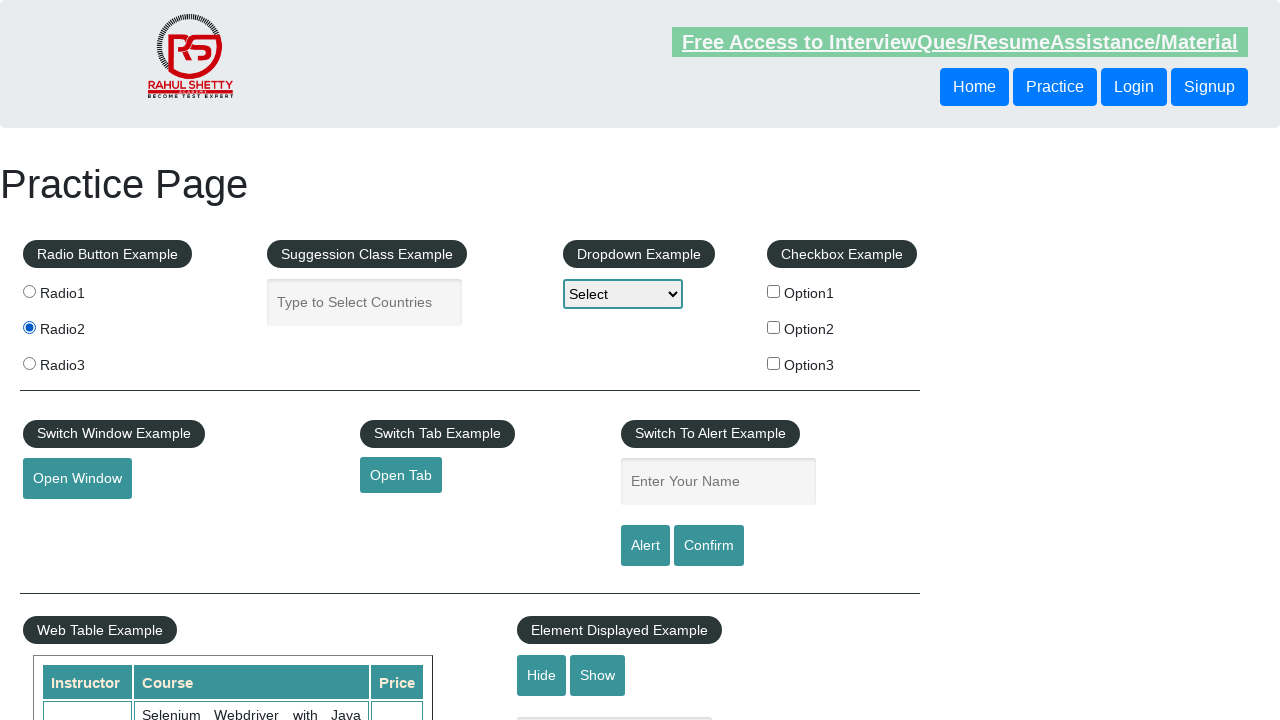